Tests Google Translate by entering Hebrew text into the source input field

Starting URL: https://translate.google.com

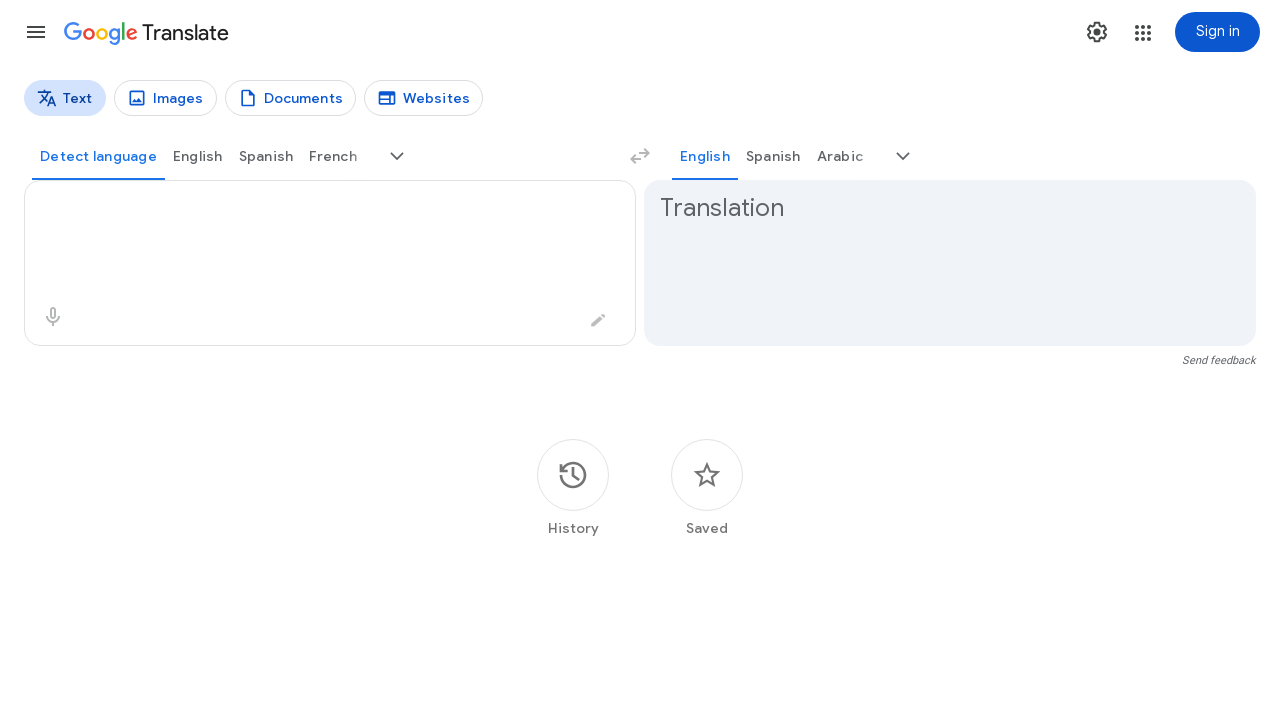

Filled source text area with Hebrew word 'בית' on textarea[aria-label='Source text']
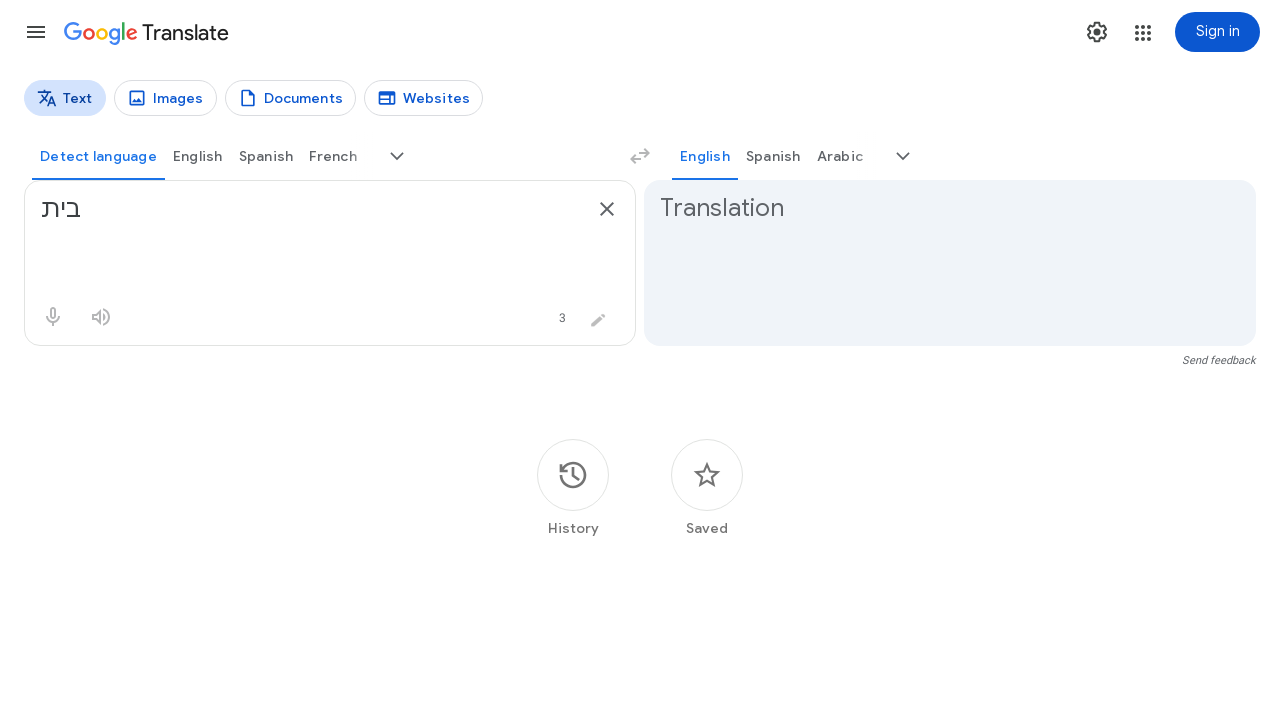

Clicked on source text area at (312, 209) on textarea[aria-label='Source text']
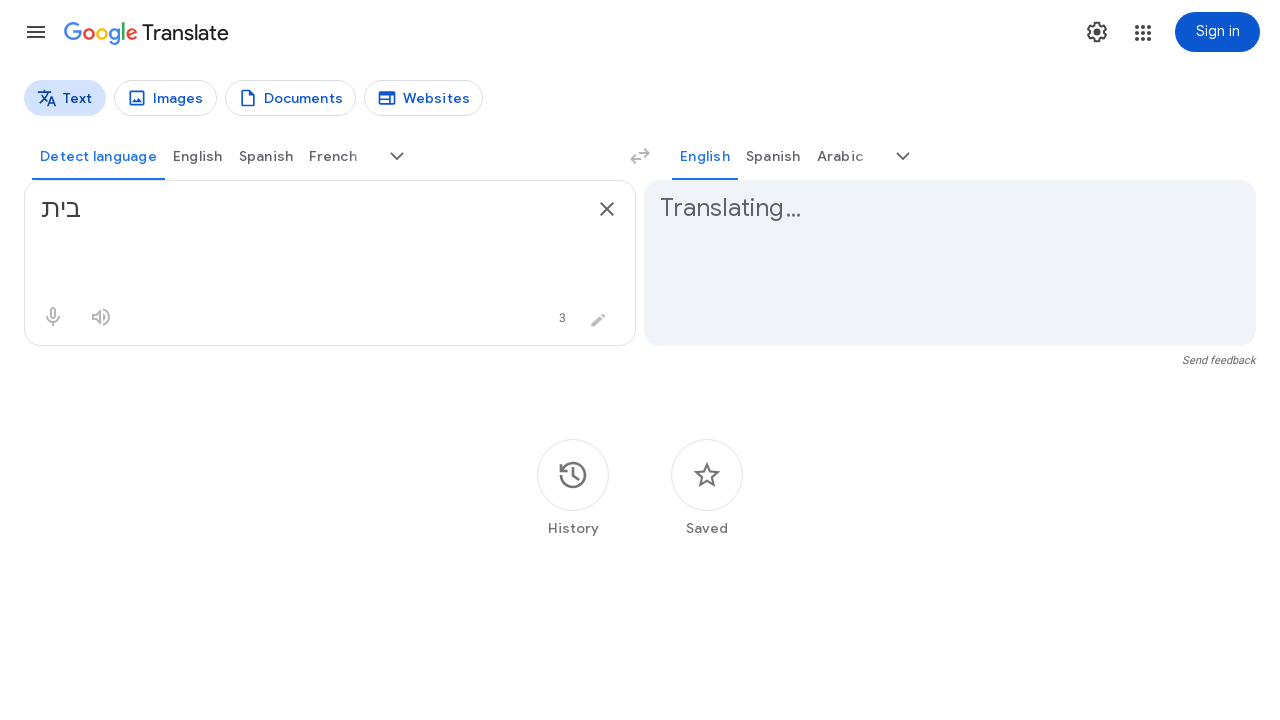

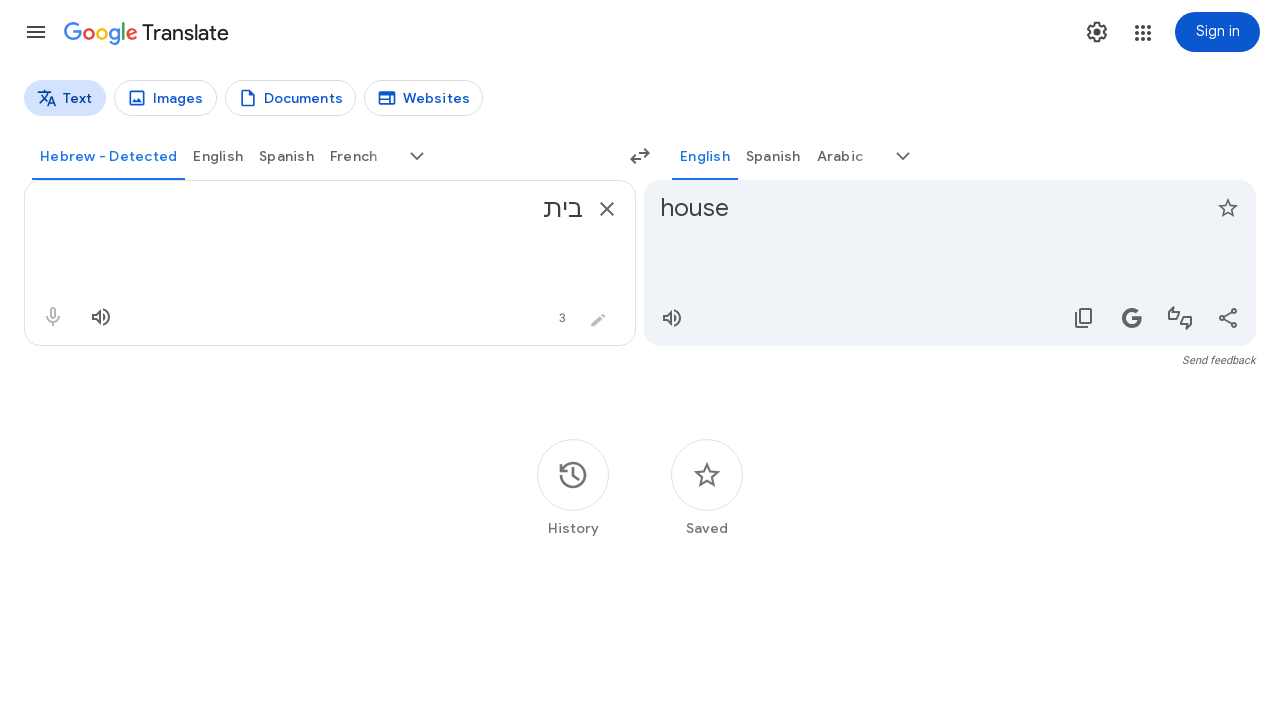